Tests iframe interaction by switching to a frame and entering text into an input field within the frame

Starting URL: https://demo.automationtesting.in/Frames.html

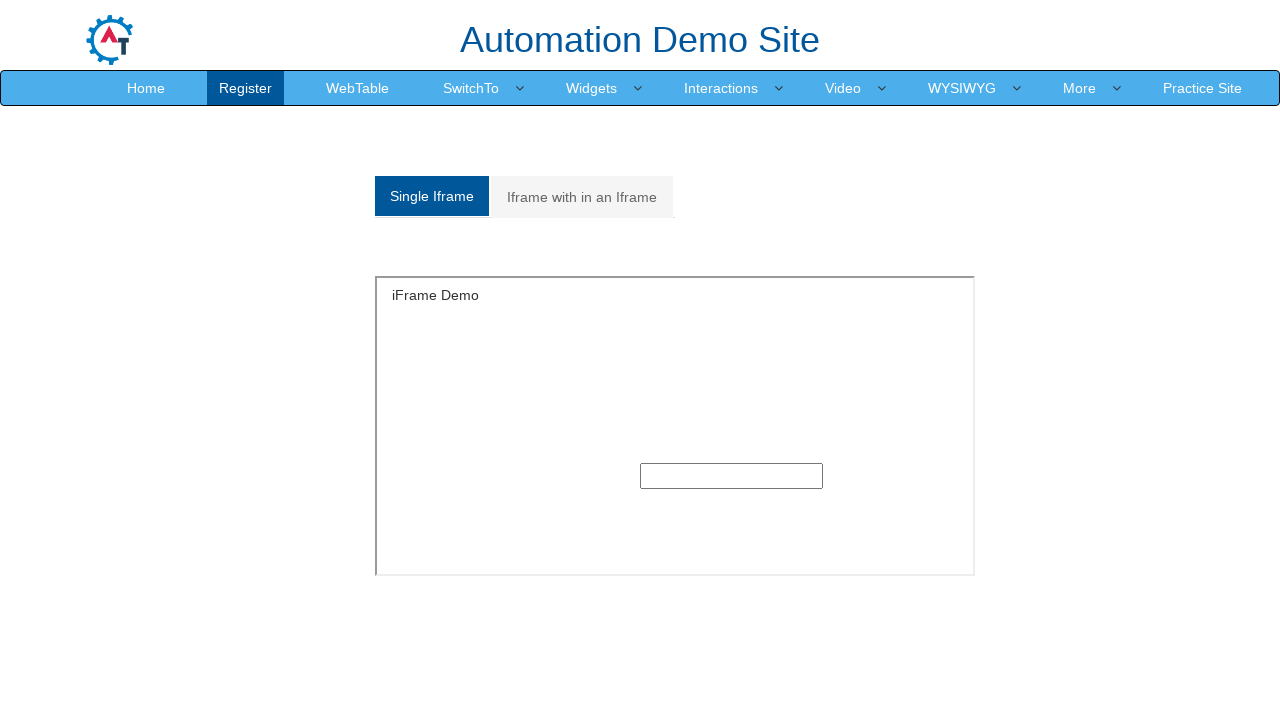

Navigated to Frames demo page
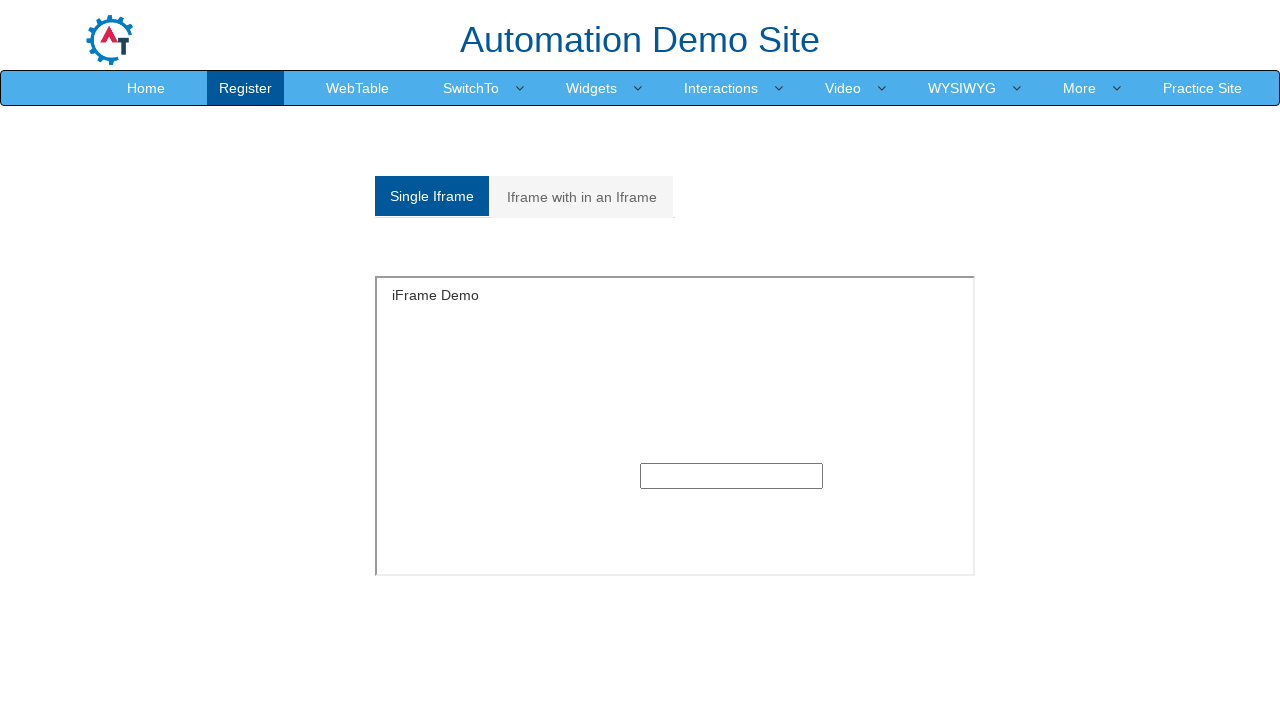

Located iframe with id 'singleframe'
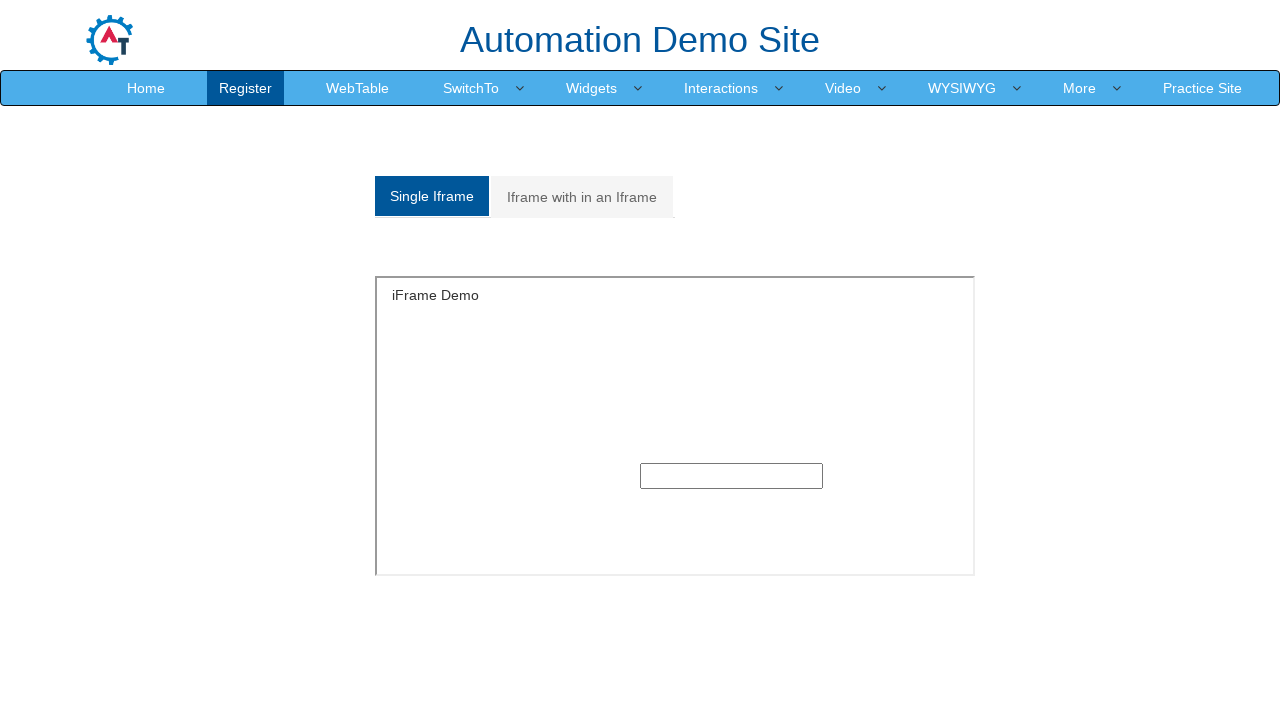

Entered 'munu automation' into text input field within iframe on #singleframe >> internal:control=enter-frame >> input[type='text']
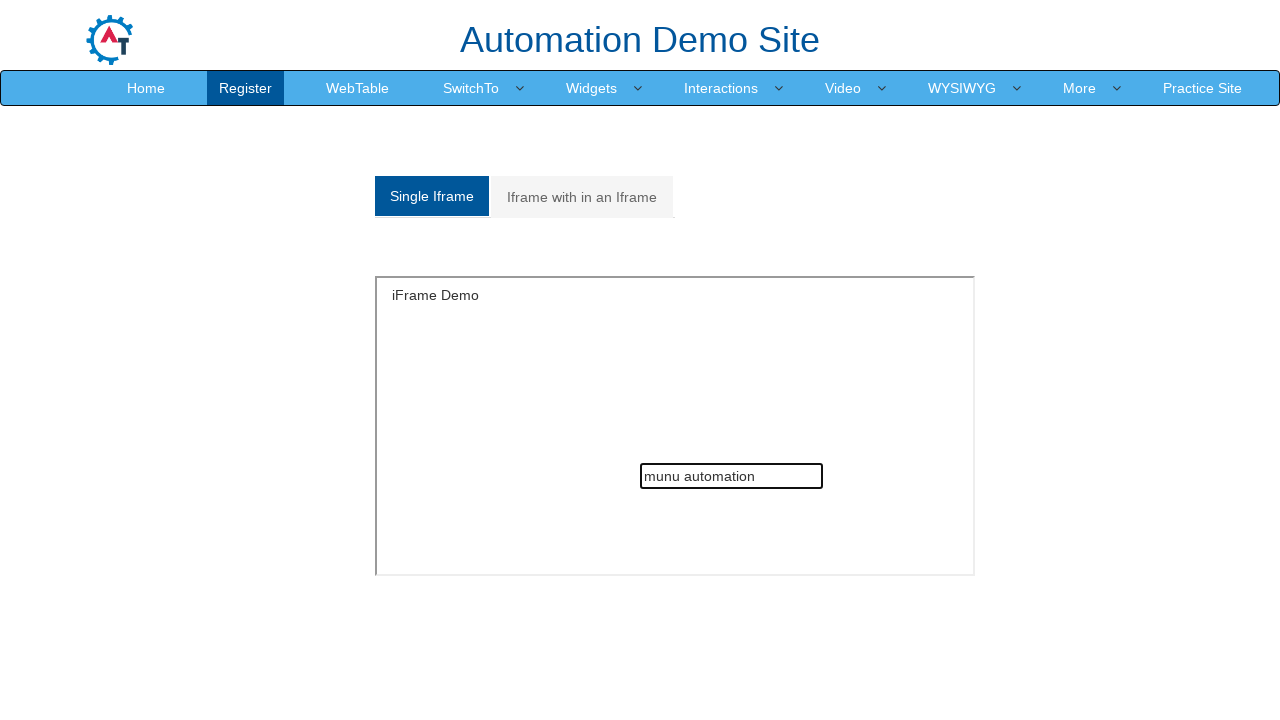

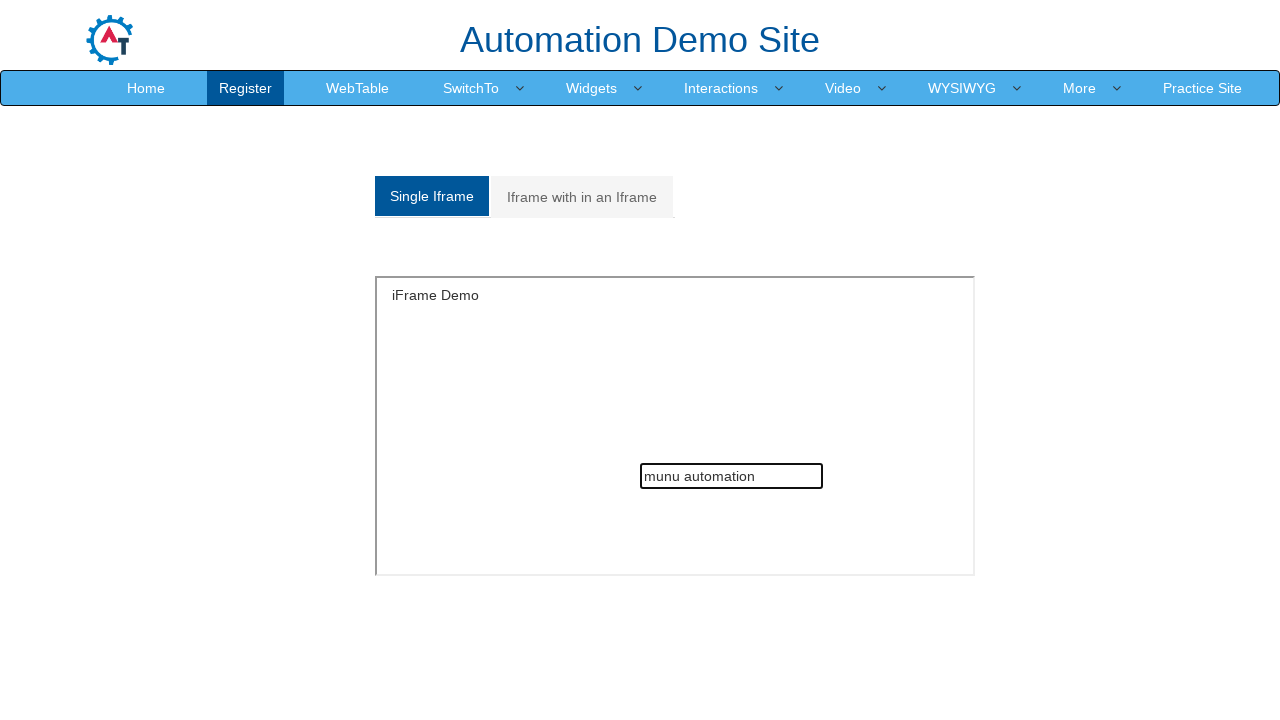